Navigates to Java 8 API documentation, switches to the class frame, and clicks on the compact1 profile link

Starting URL: https://docs.oracle.com/javase/8/docs/api/

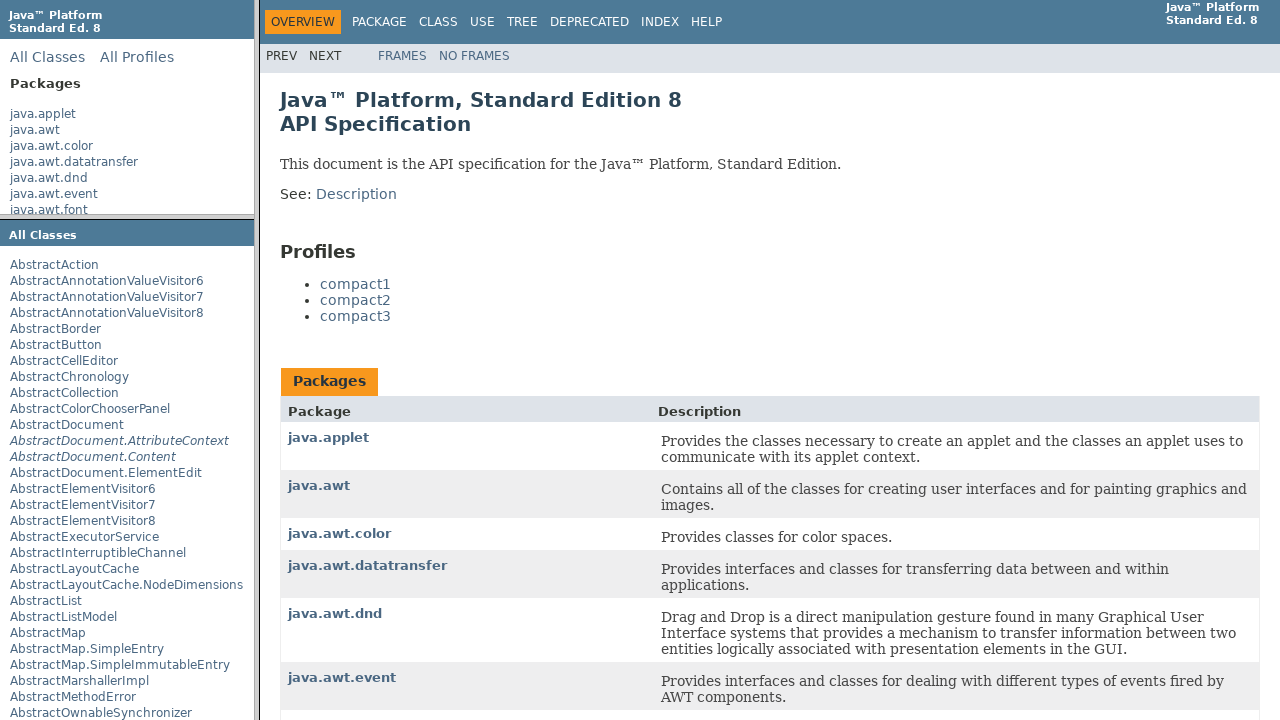

Navigated to Java 8 API documentation
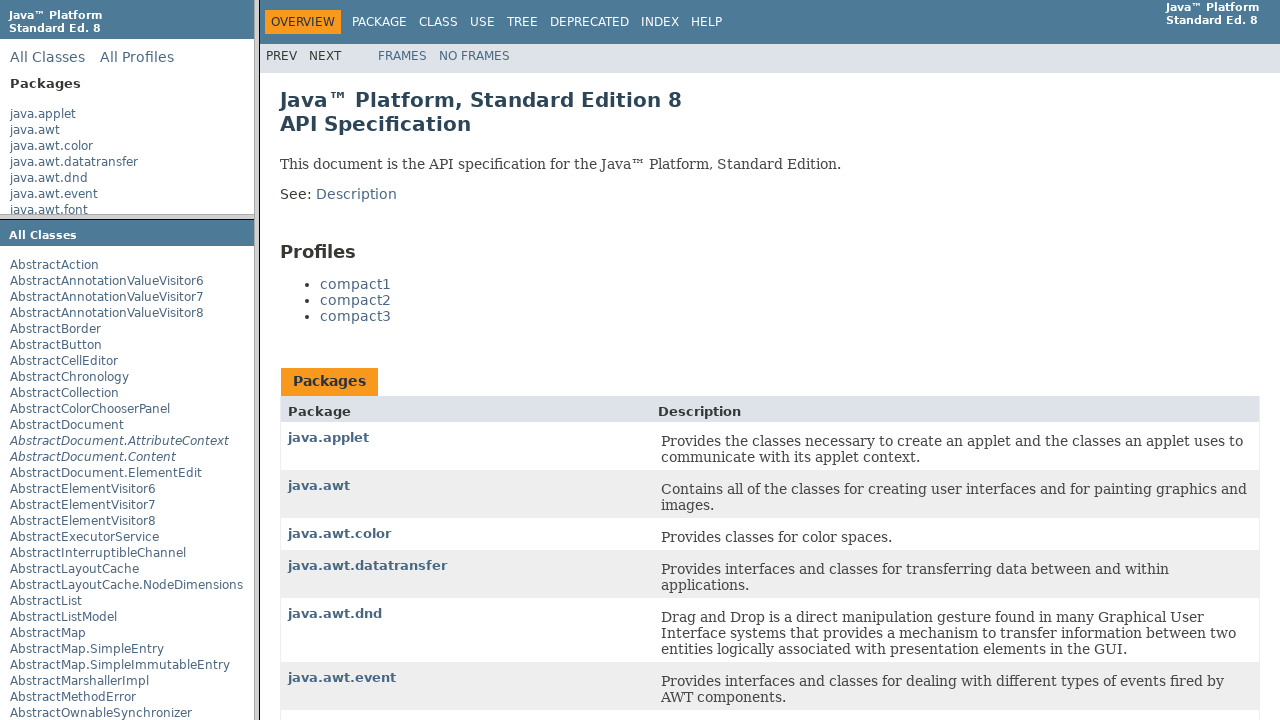

Switched to classFrame iframe
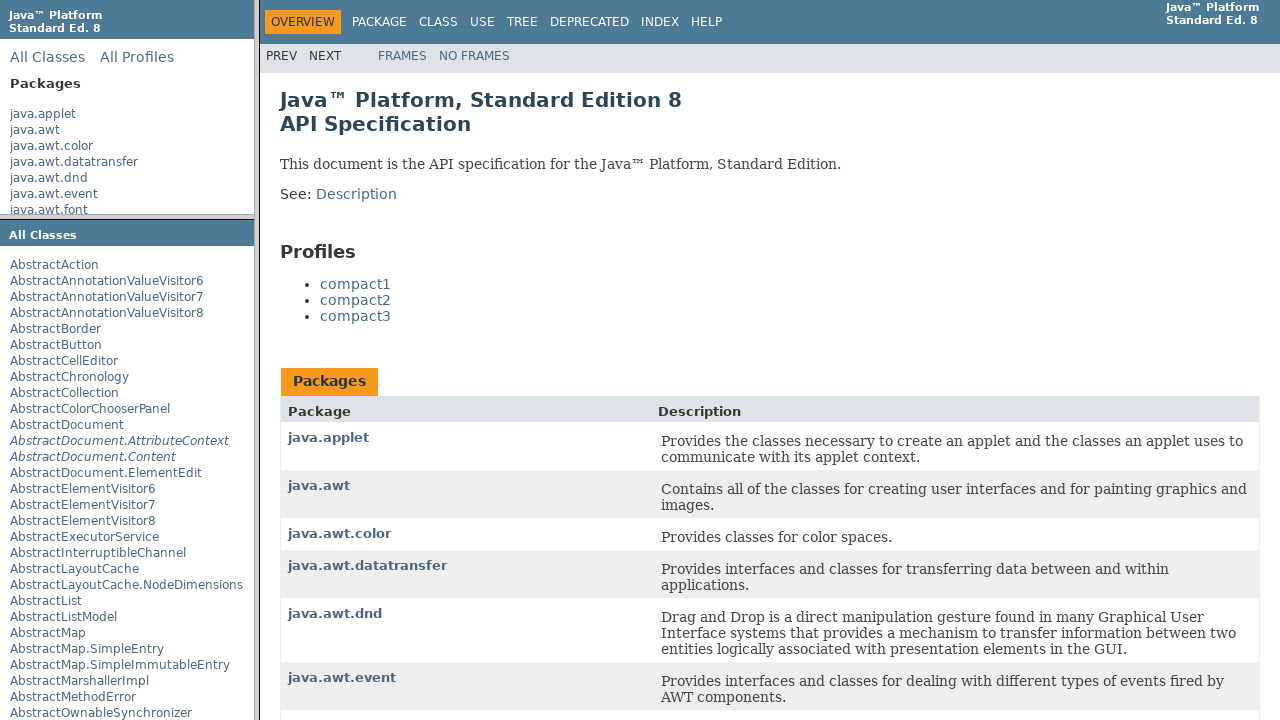

Clicked on compact1 profile link at (356, 284) on text=compact1
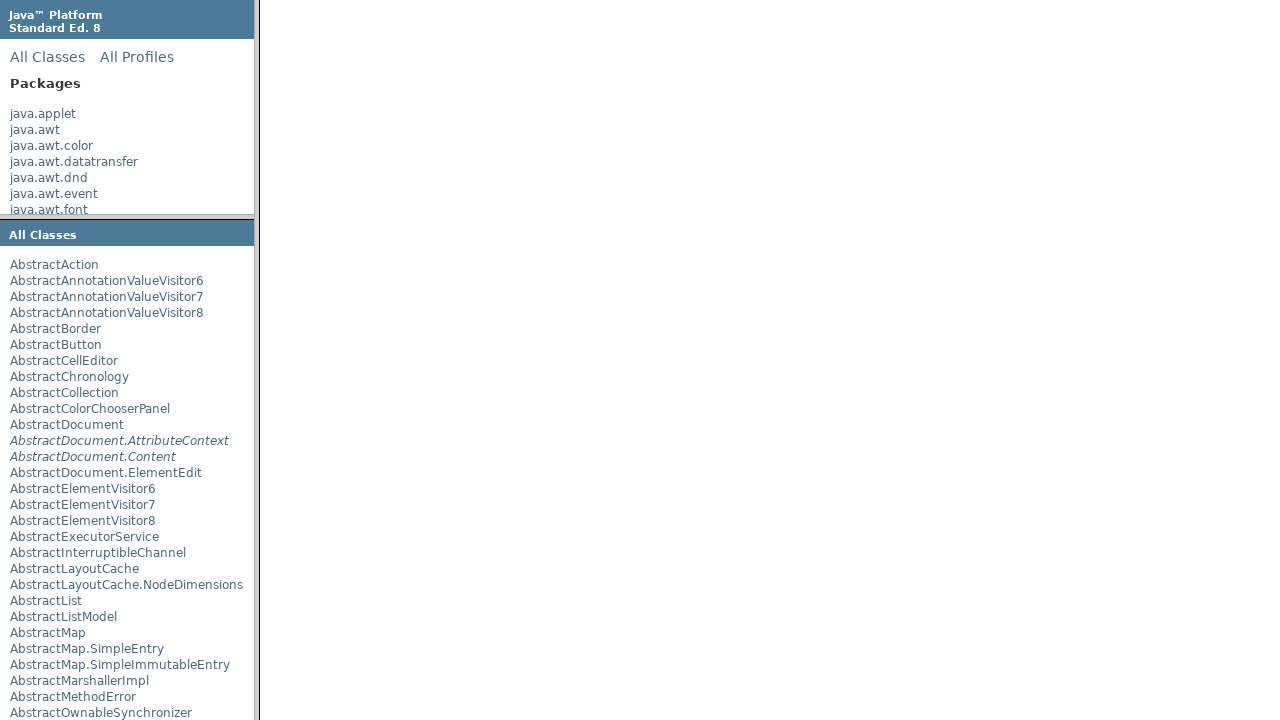

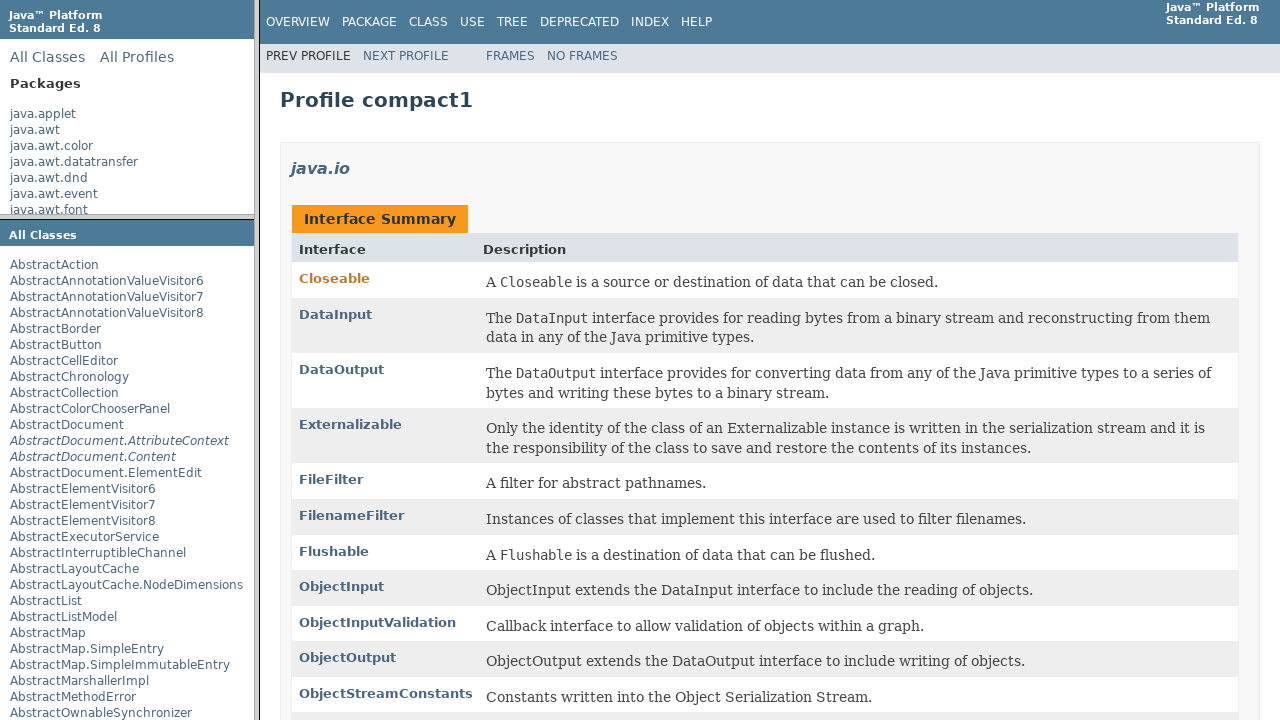